Tests checkbox interactions by clicking multiple checkboxes on and off

Starting URL: https://rahulshettyacademy.com/AutomationPractice

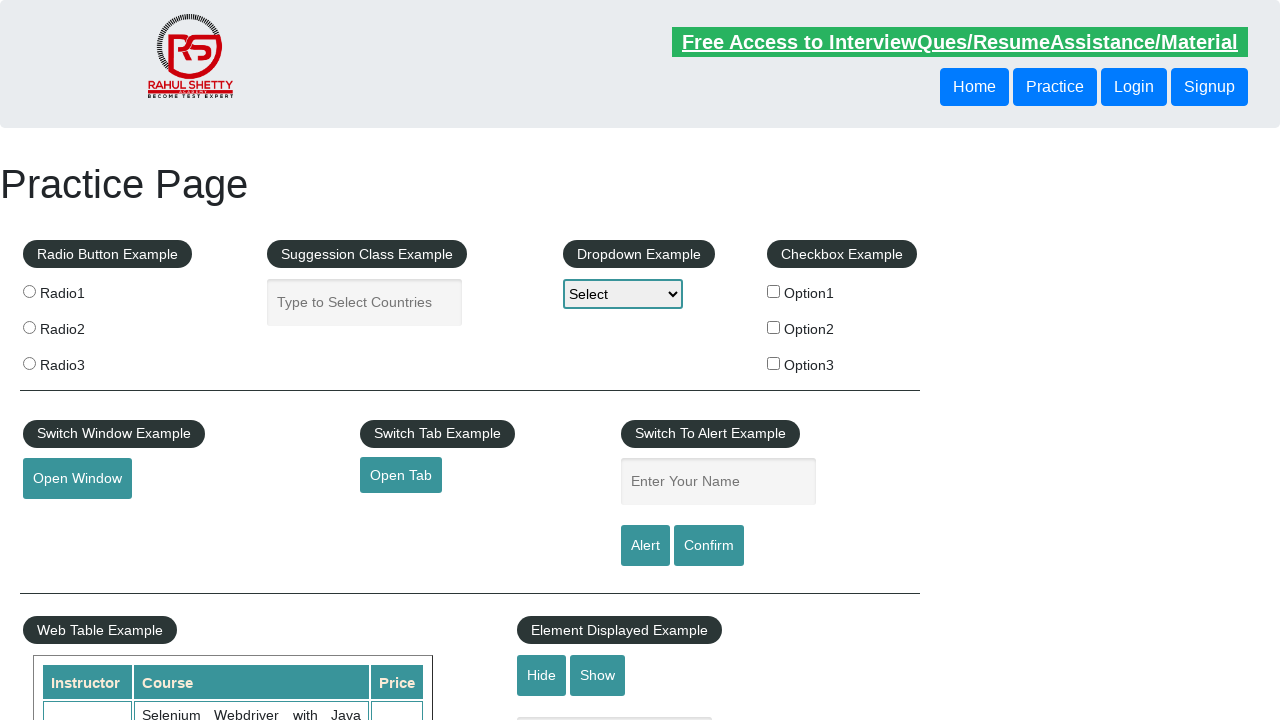

Clicked checkbox Option1 to enable it at (842, 293) on xpath=//*[@id='checkbox-example']/fieldset/label[contains(.,'Option1')]
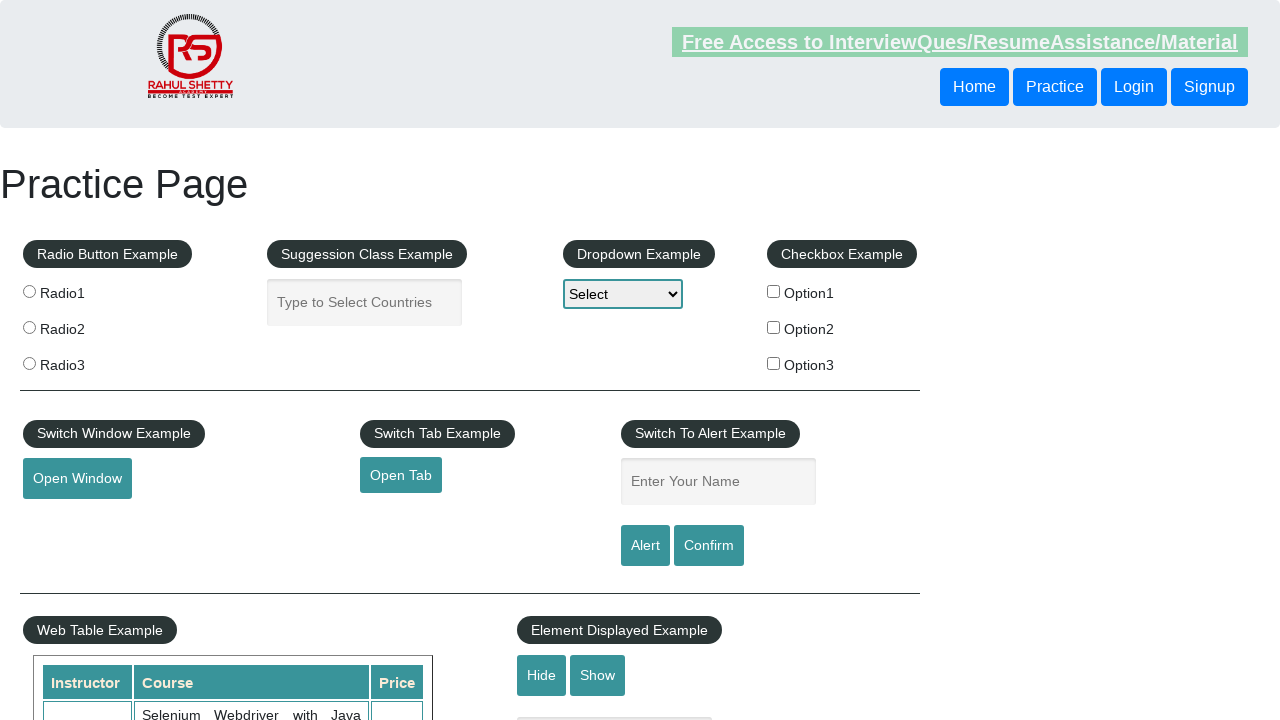

Clicked checkbox Option2 to enable it at (842, 329) on xpath=//*[@id='checkbox-example']/fieldset/label[contains(.,'Option2')]
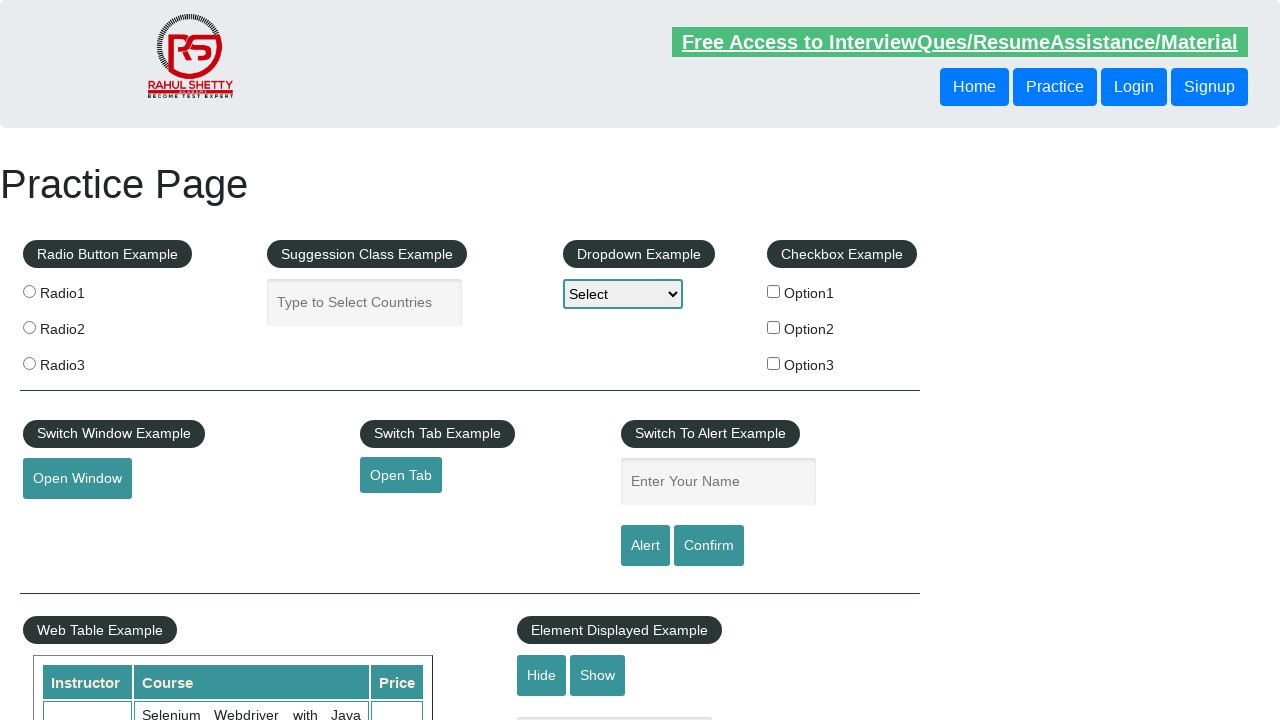

Clicked checkbox Option3 to enable it at (842, 365) on xpath=//*[@id='checkbox-example']/fieldset/label[contains(.,'Option3')]
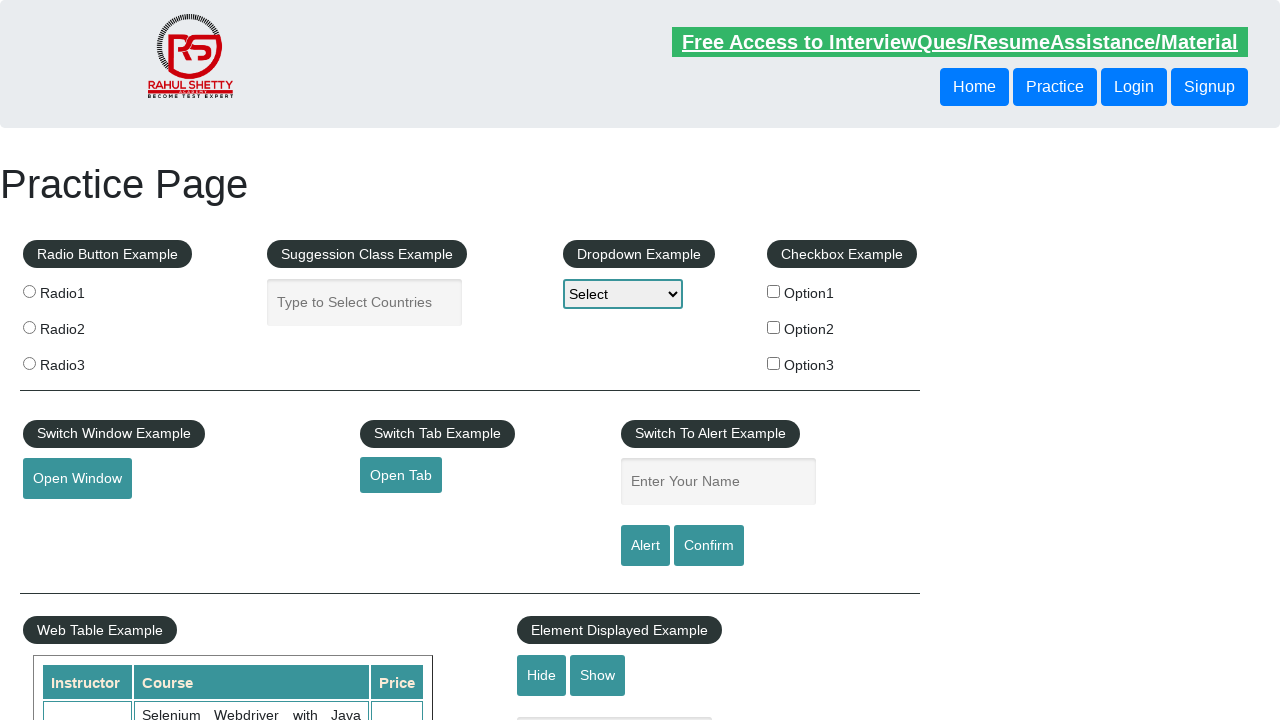

Clicked checkbox Option1 to disable it at (842, 293) on xpath=//*[@id='checkbox-example']/fieldset/label[contains(.,'Option1')]
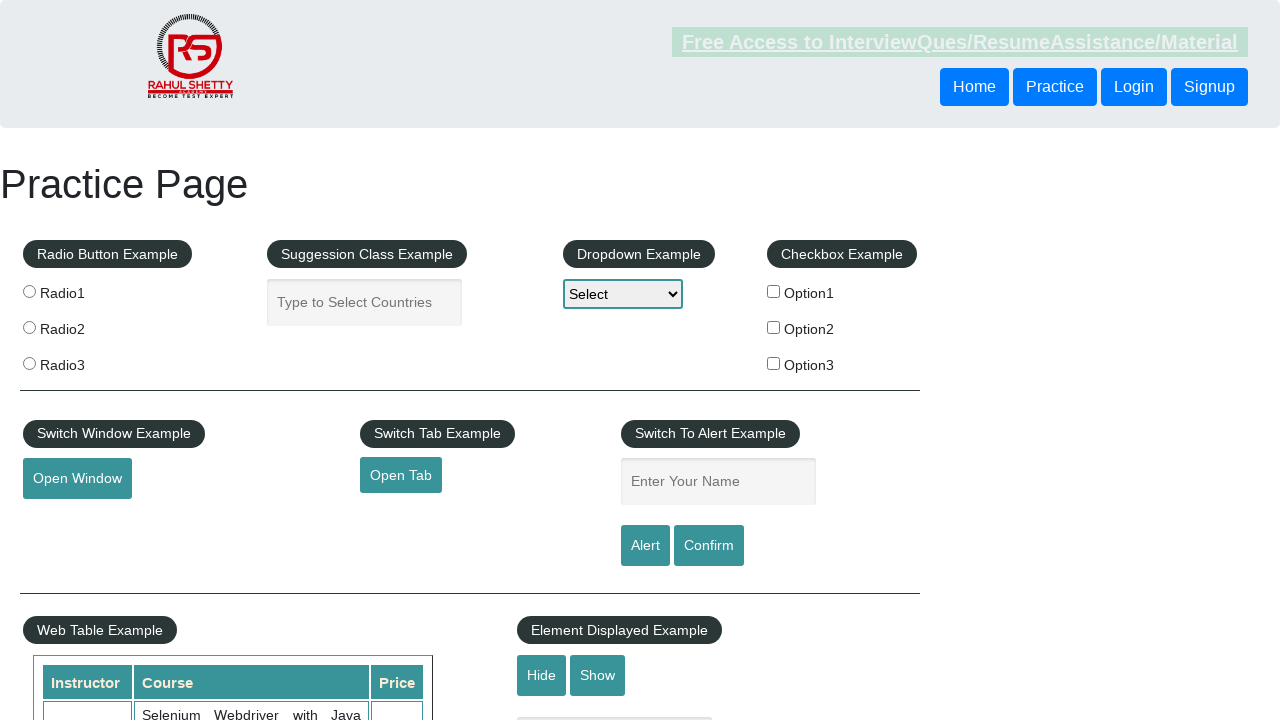

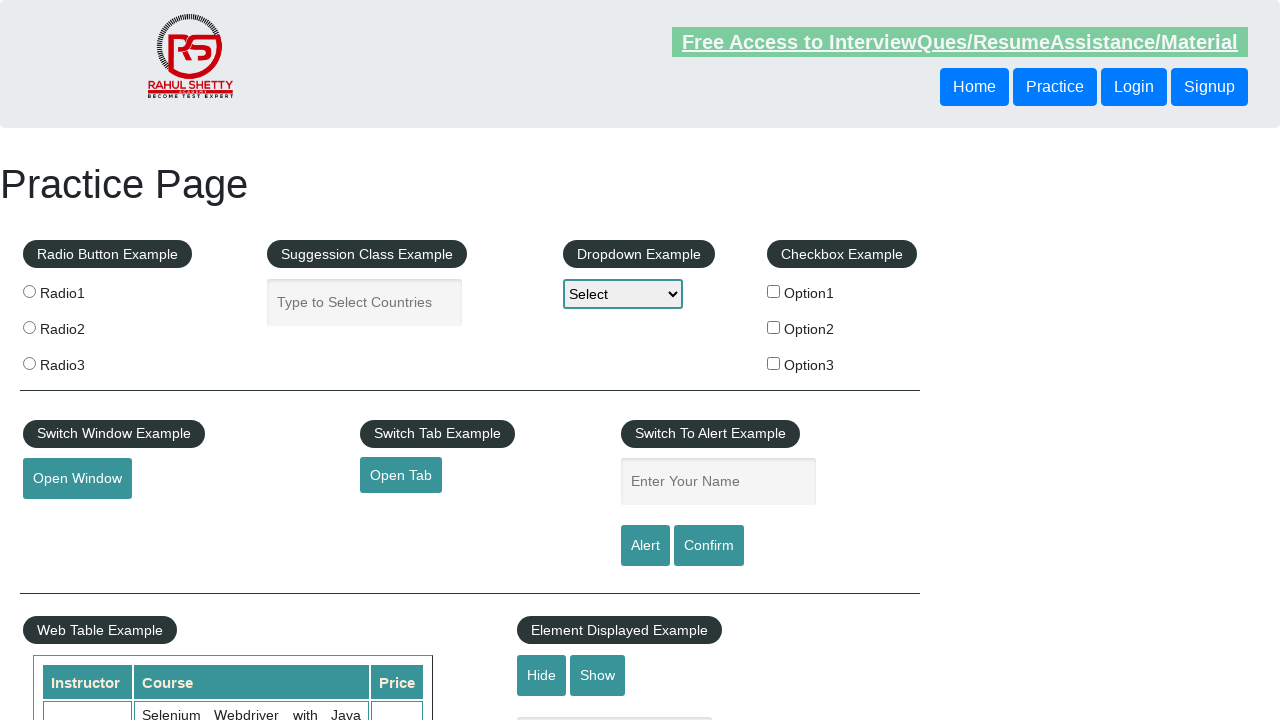